Tests the GPS coordinates lookup functionality by entering an address and clicking the button to retrieve coordinates. Verifies that the latitude and longitude fields are populated after submission.

Starting URL: https://www.coordenadas-gps.com/

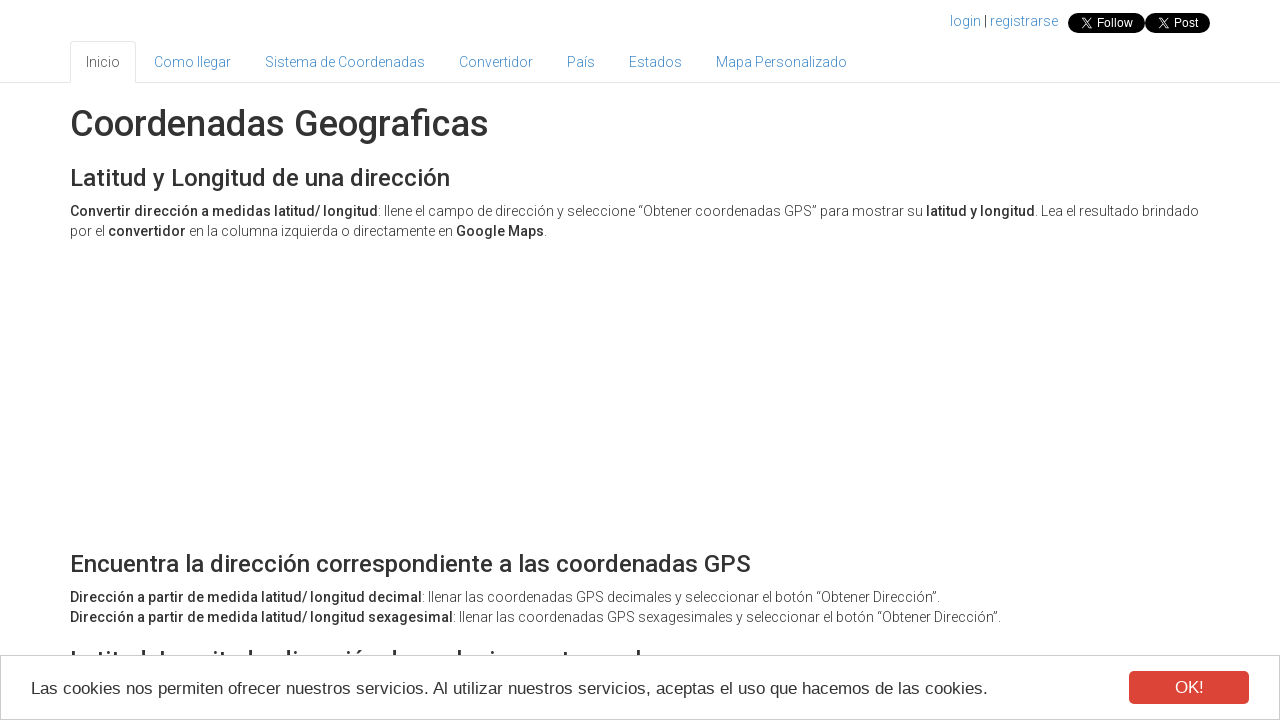

Address input field is available
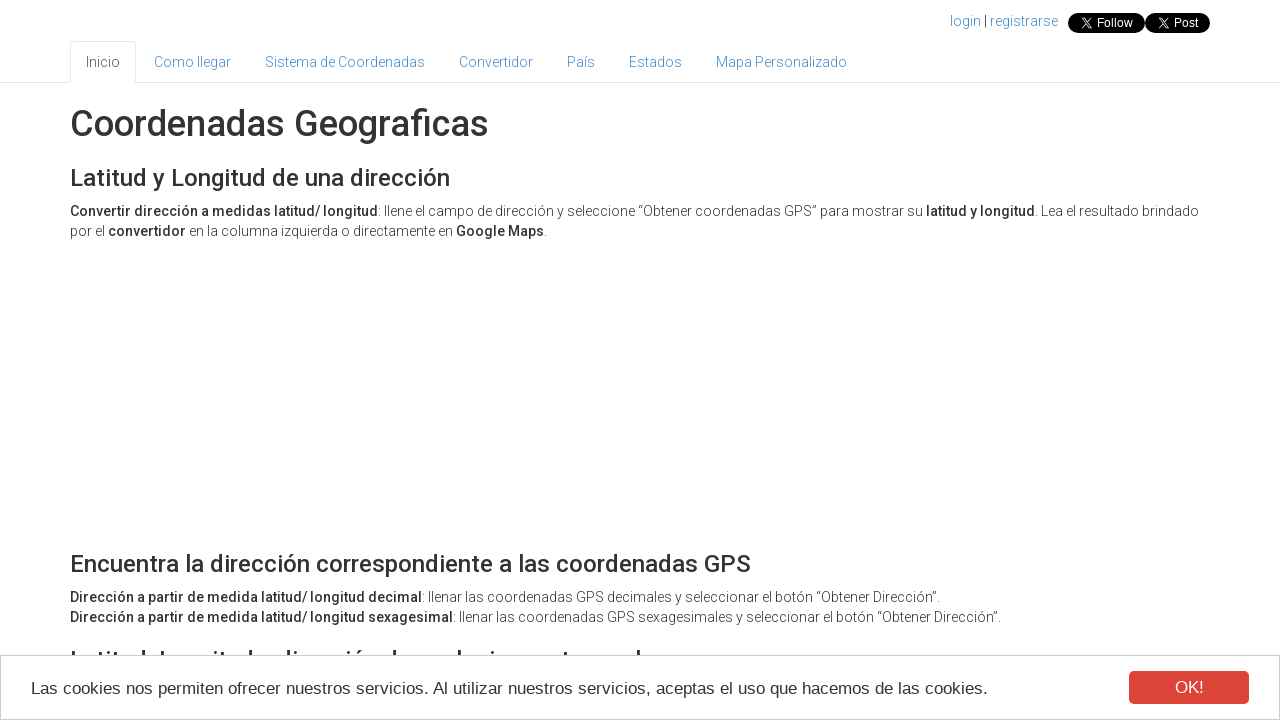

Filled address field with 'Plaza Mayor, Madrid, Spain' on #address
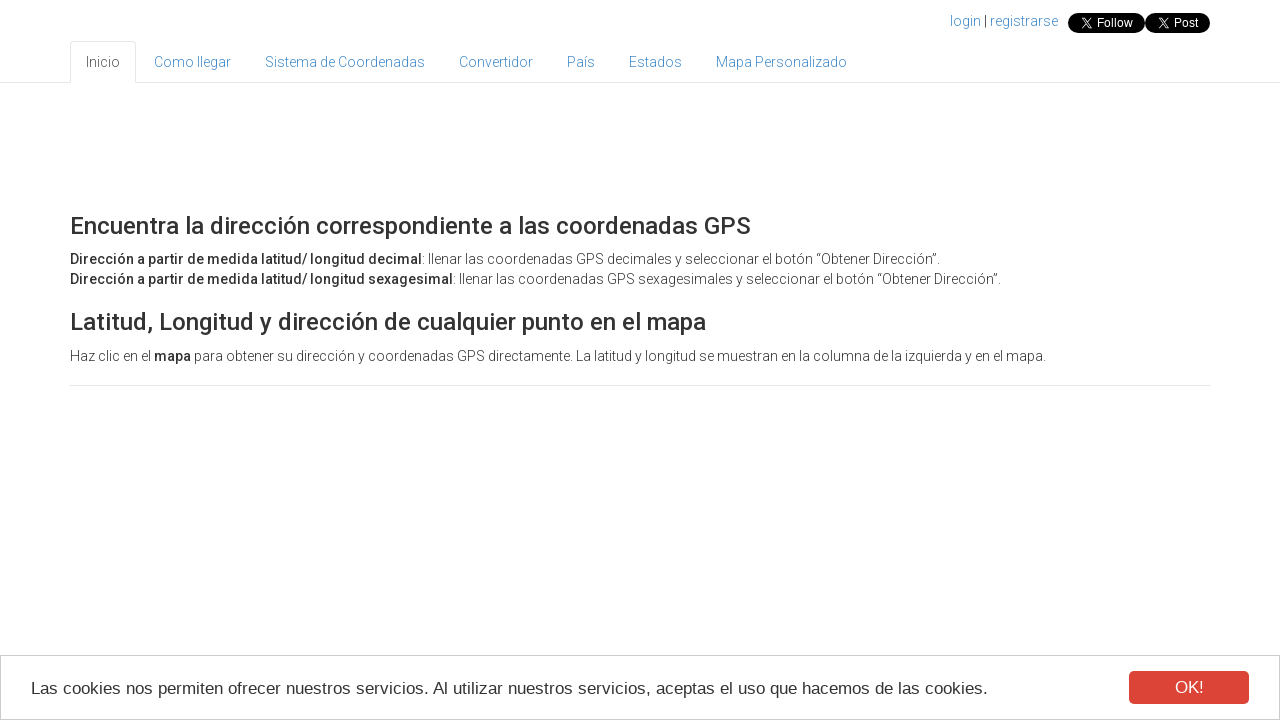

Clicked button to retrieve GPS coordinates at (266, 361) on button[onclick='codeAddress()']
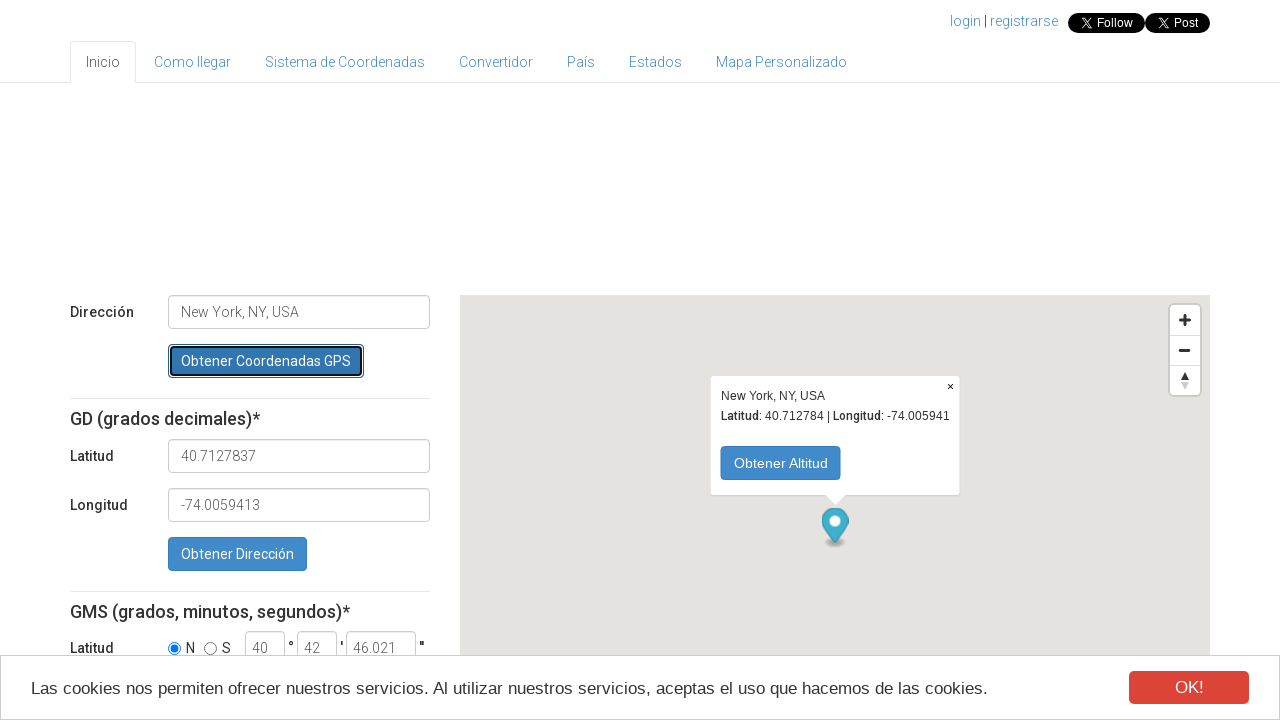

Waited for coordinate fields to populate
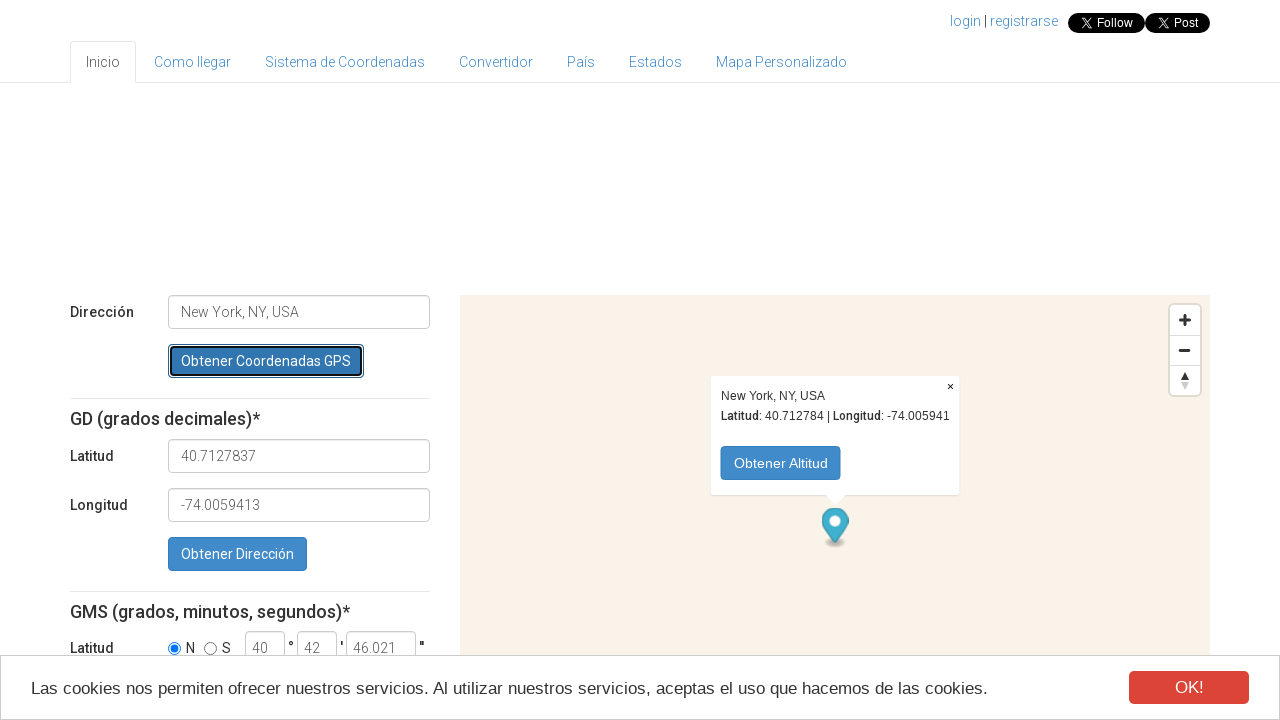

Latitude field is visible and populated
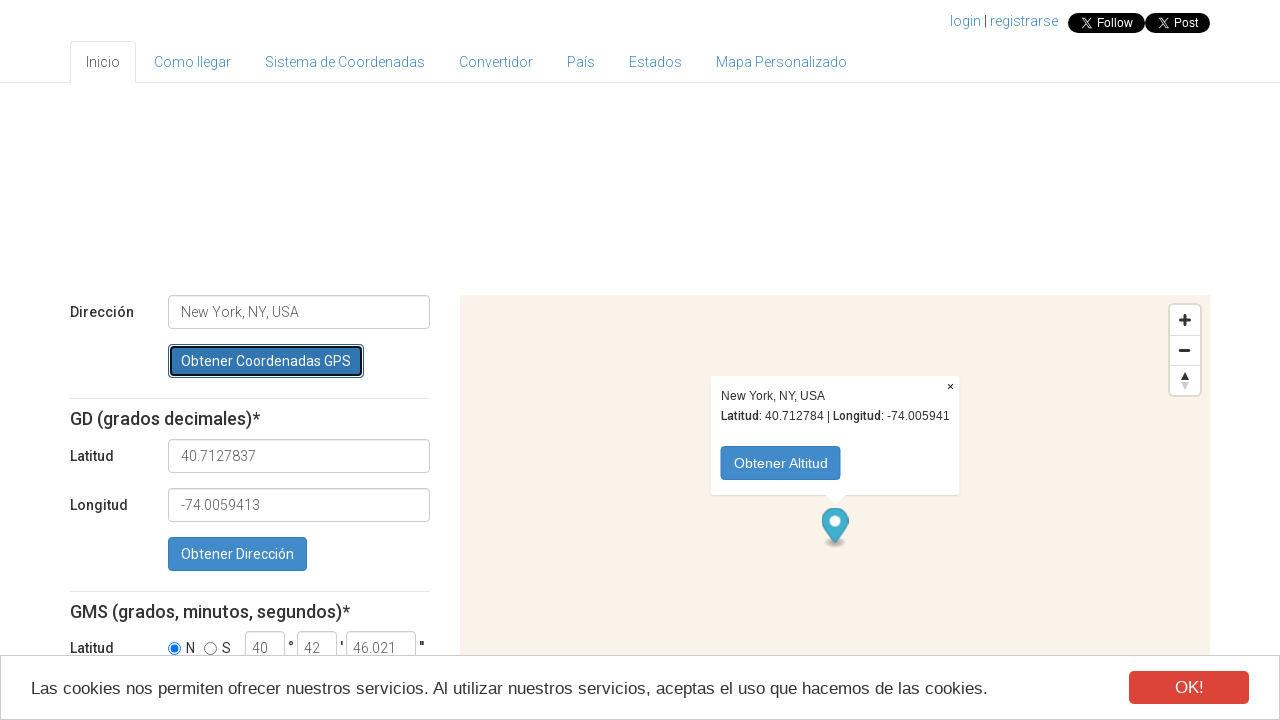

Longitude field is visible and populated
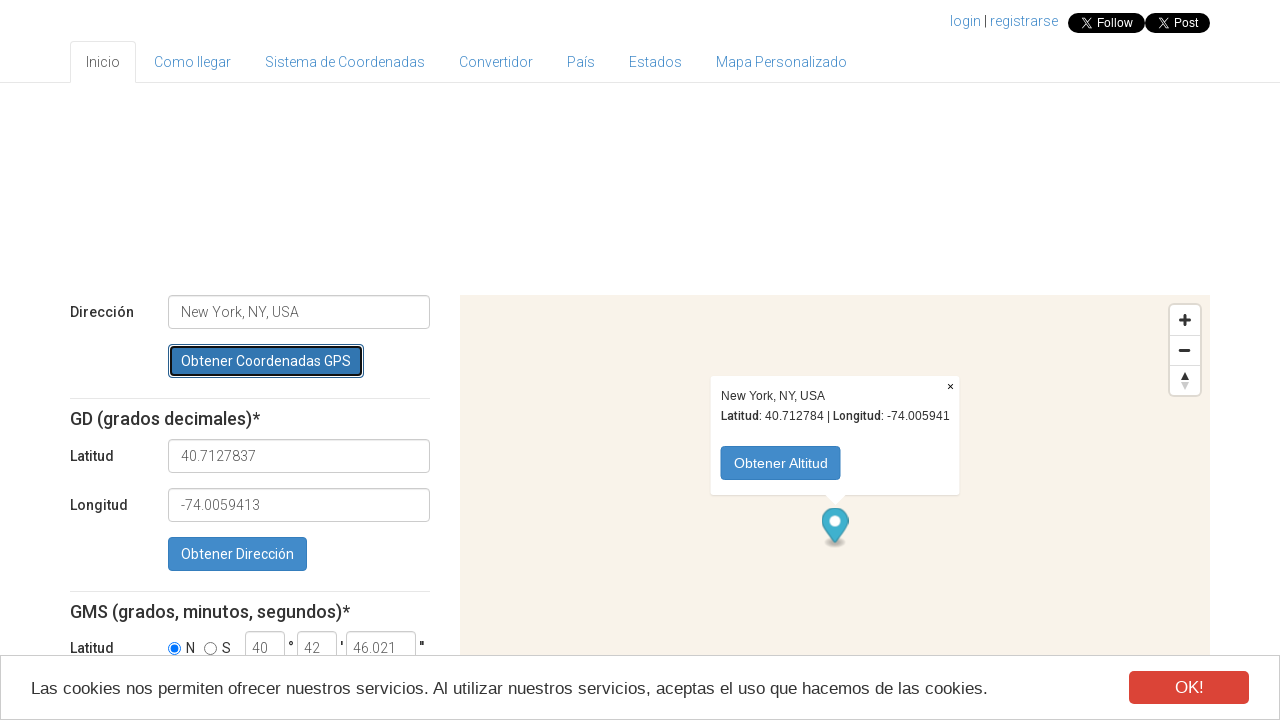

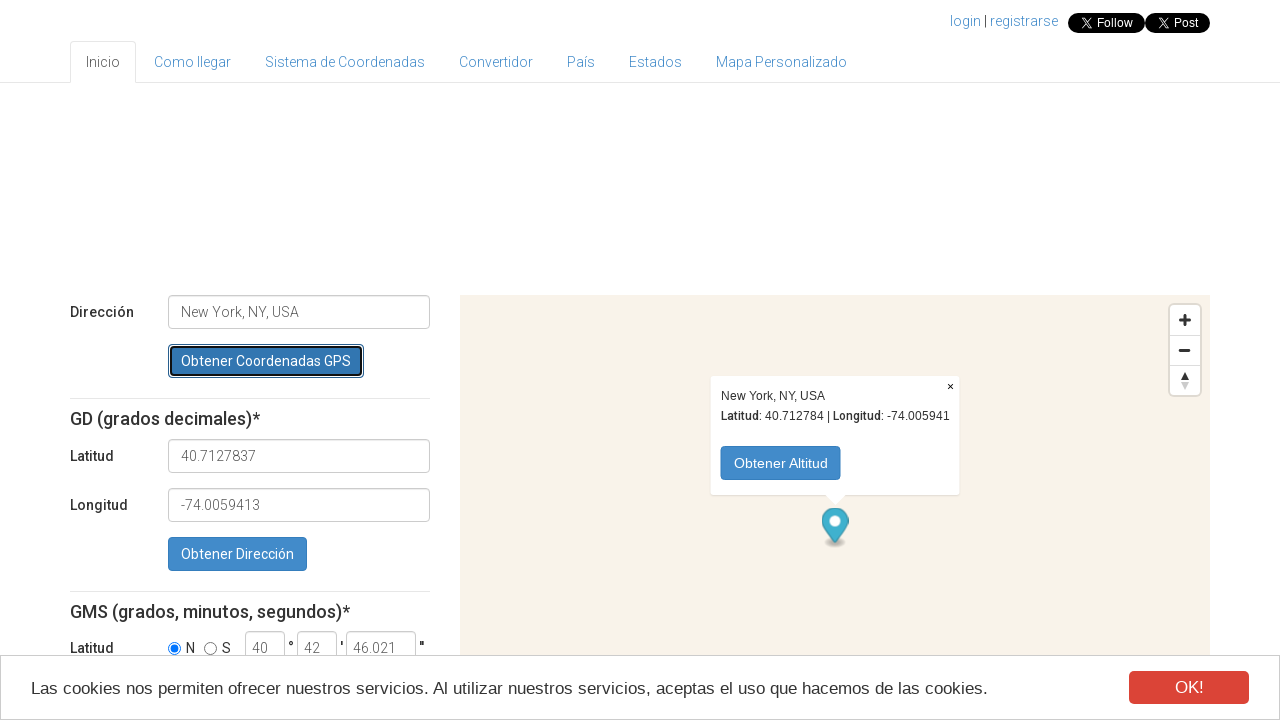